Navigates to the government health page about dengue and waits for content to load

Starting URL: https://www.gov.br/saude/pt-br/assuntos/saude-de-a-a-z/d/dengue

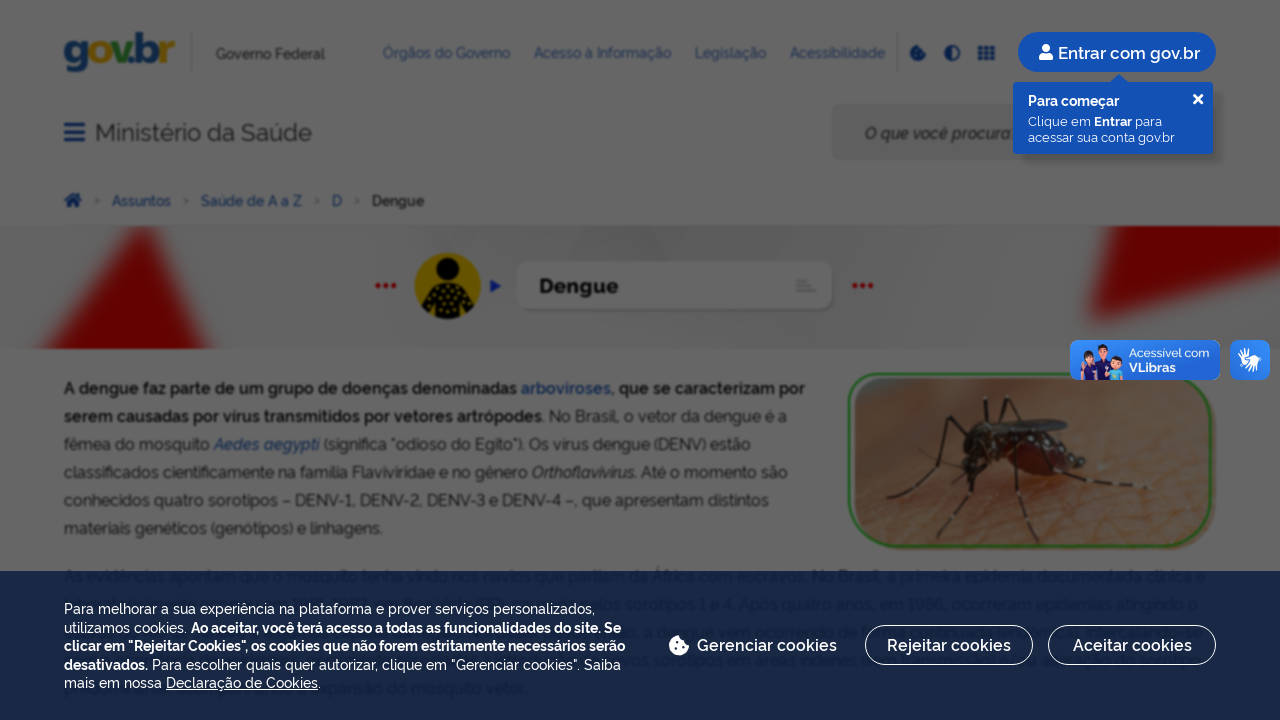

Navigated to government health page about dengue
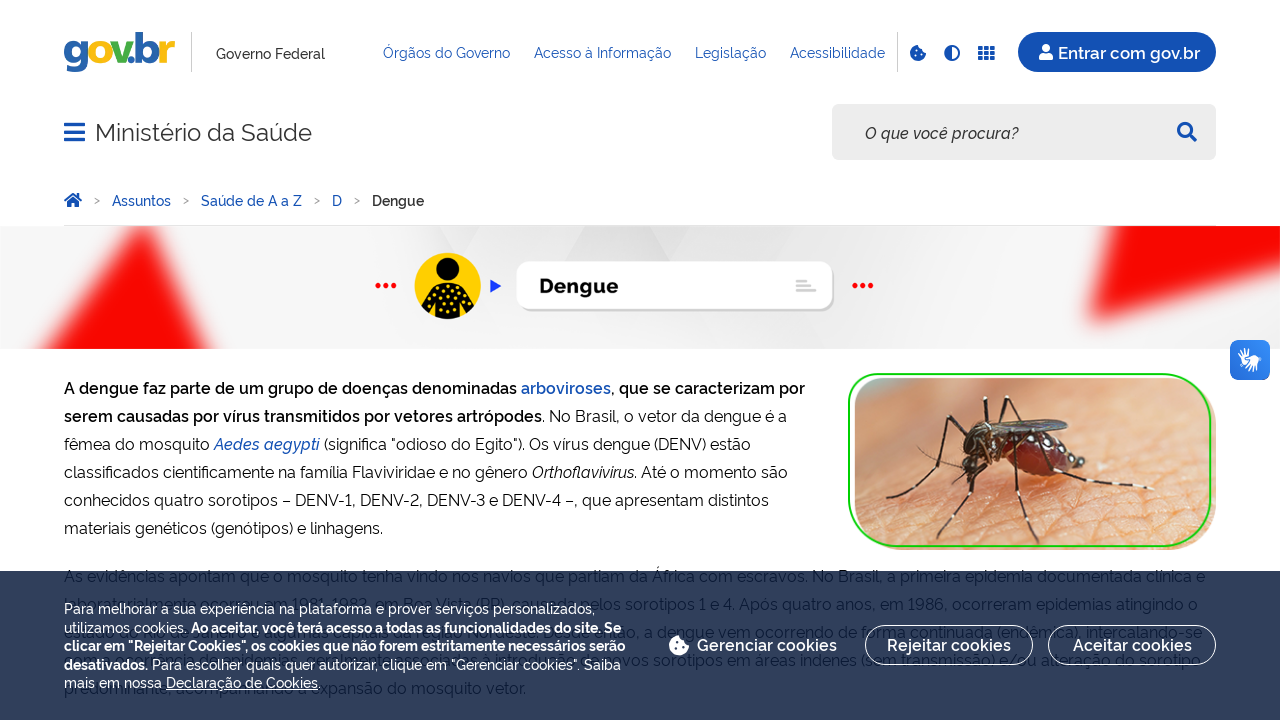

Waited for paragraph elements to load
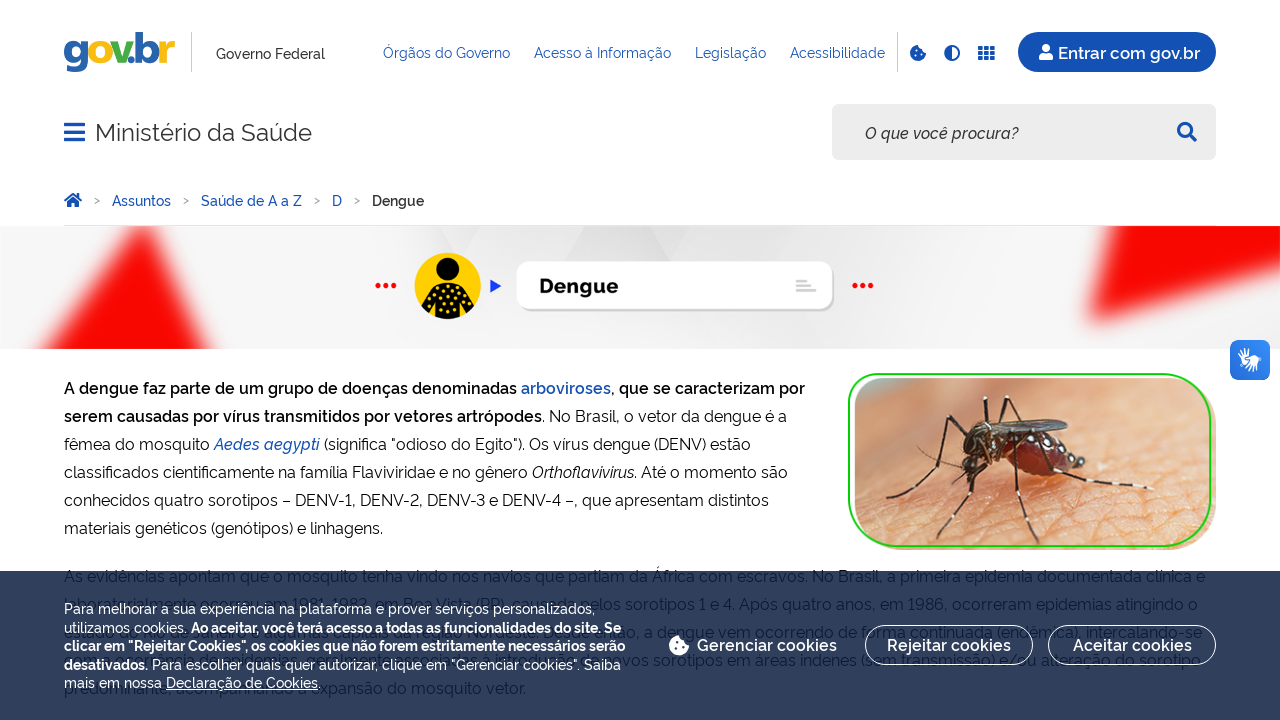

Retrieved all paragraph elements from page
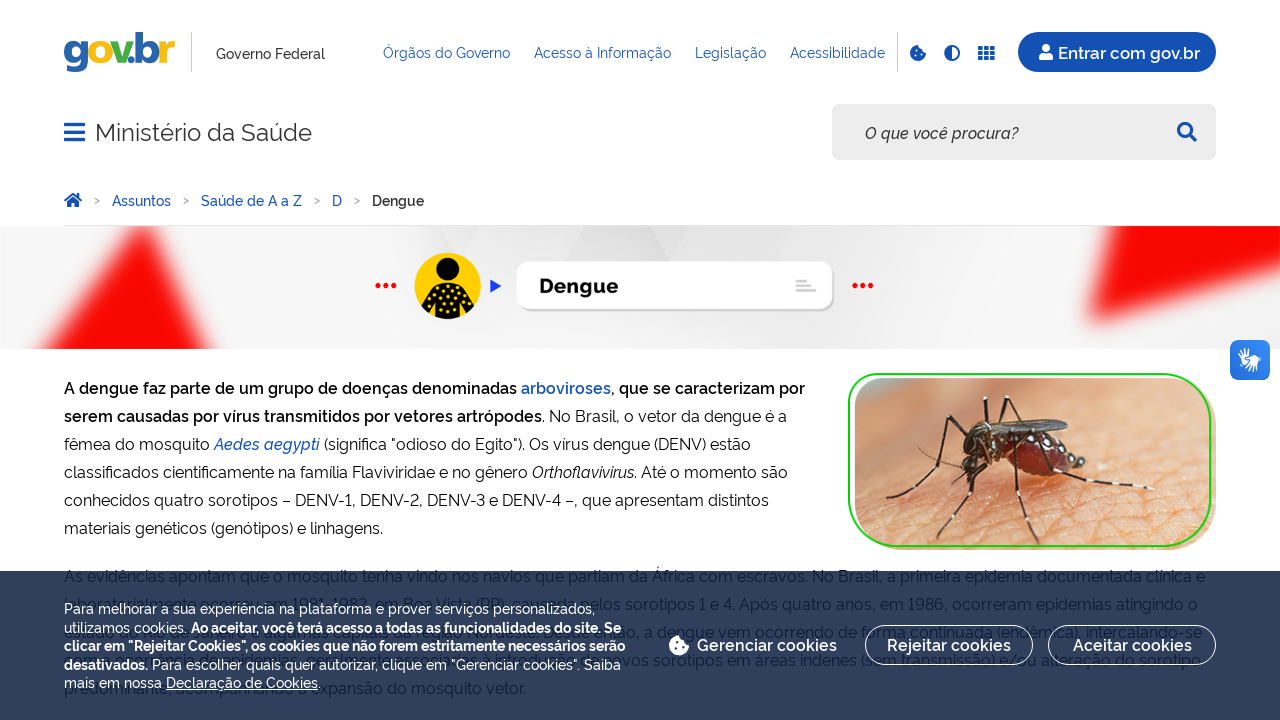

Verified that paragraph elements are present on page
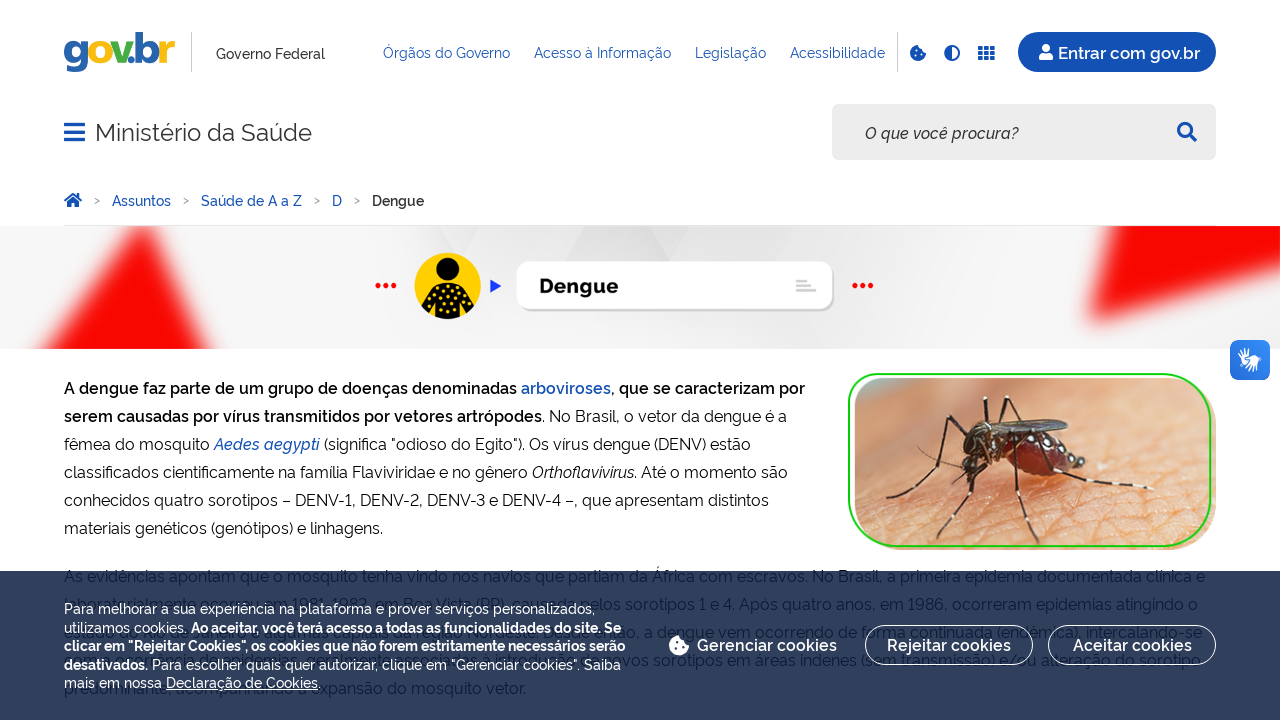

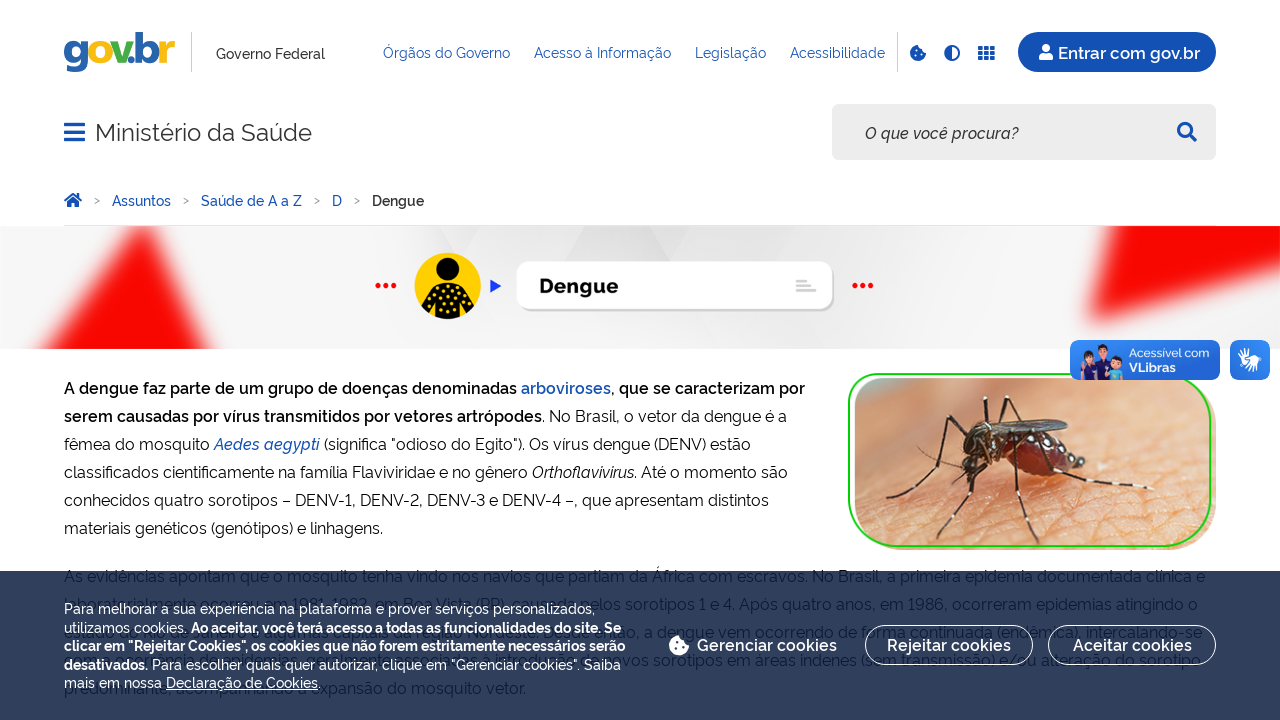